Tests adding a new to-do item to a sample todo application by entering text and submitting, then verifying the item was added

Starting URL: https://lambdatest.github.io/sample-todo-app/

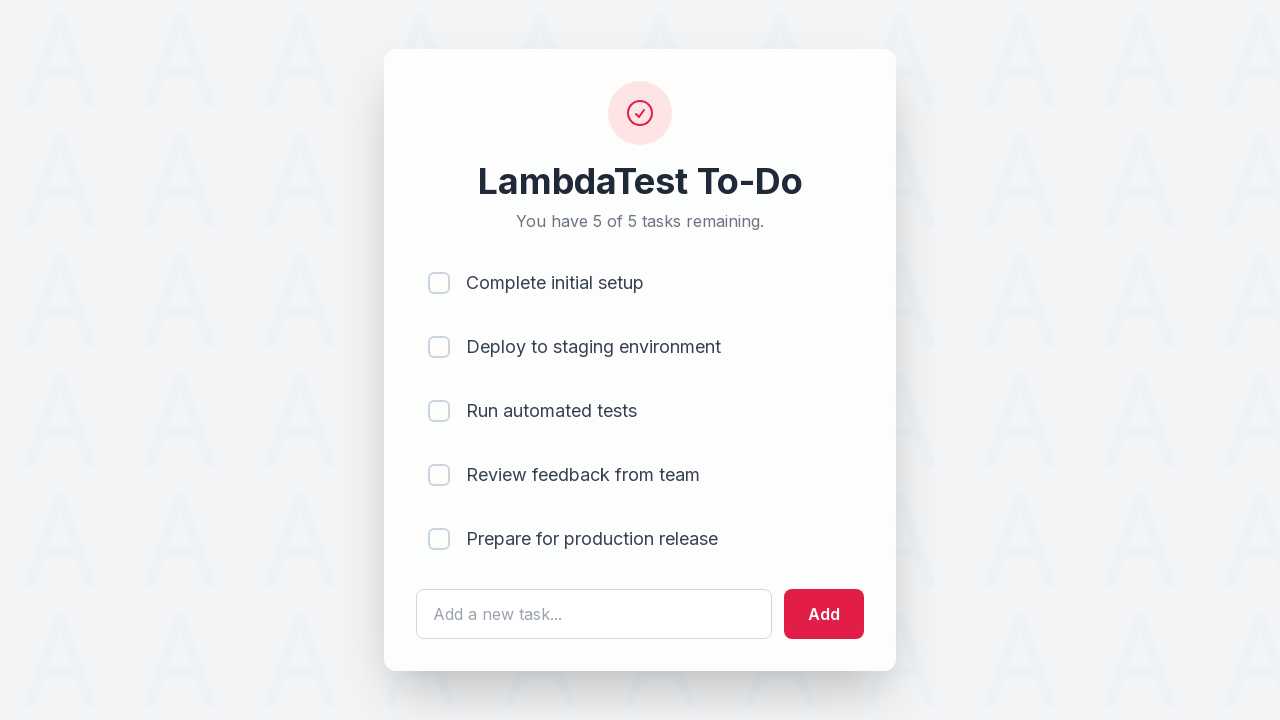

Filled to-do input field with 'Learn Selenium' on #sampletodotext
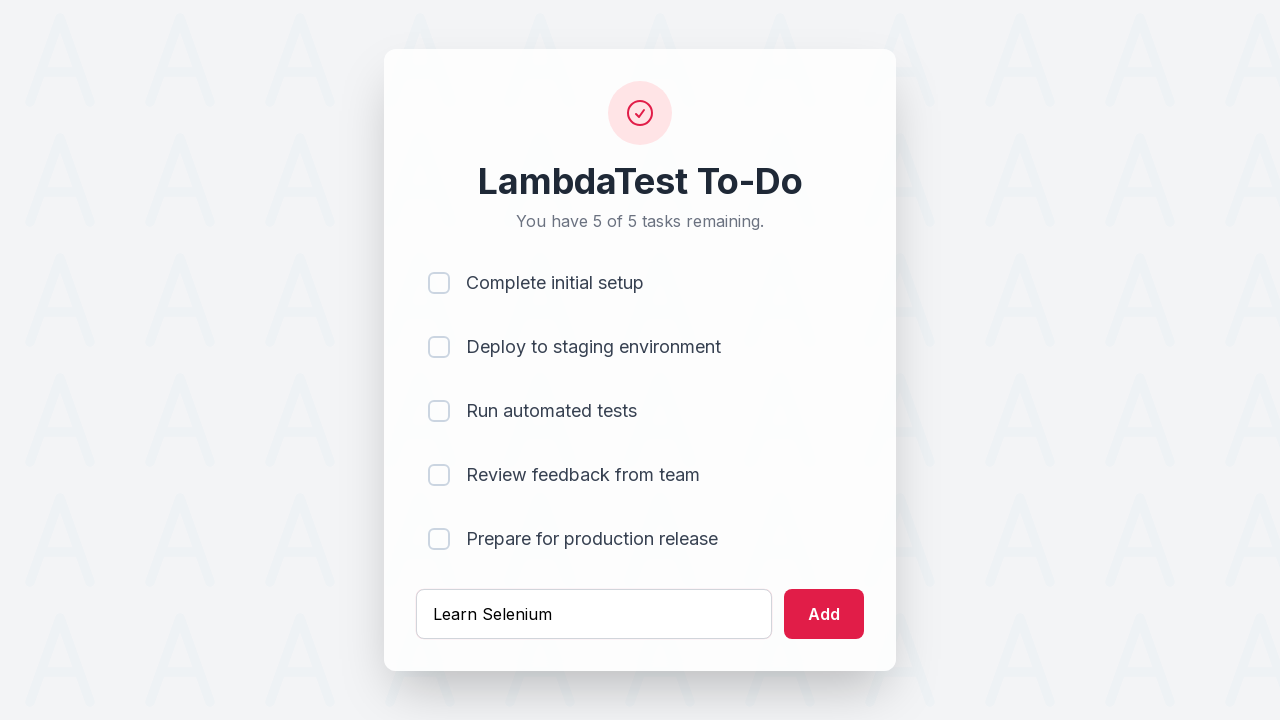

Pressed Enter to submit the new to-do item on #sampletodotext
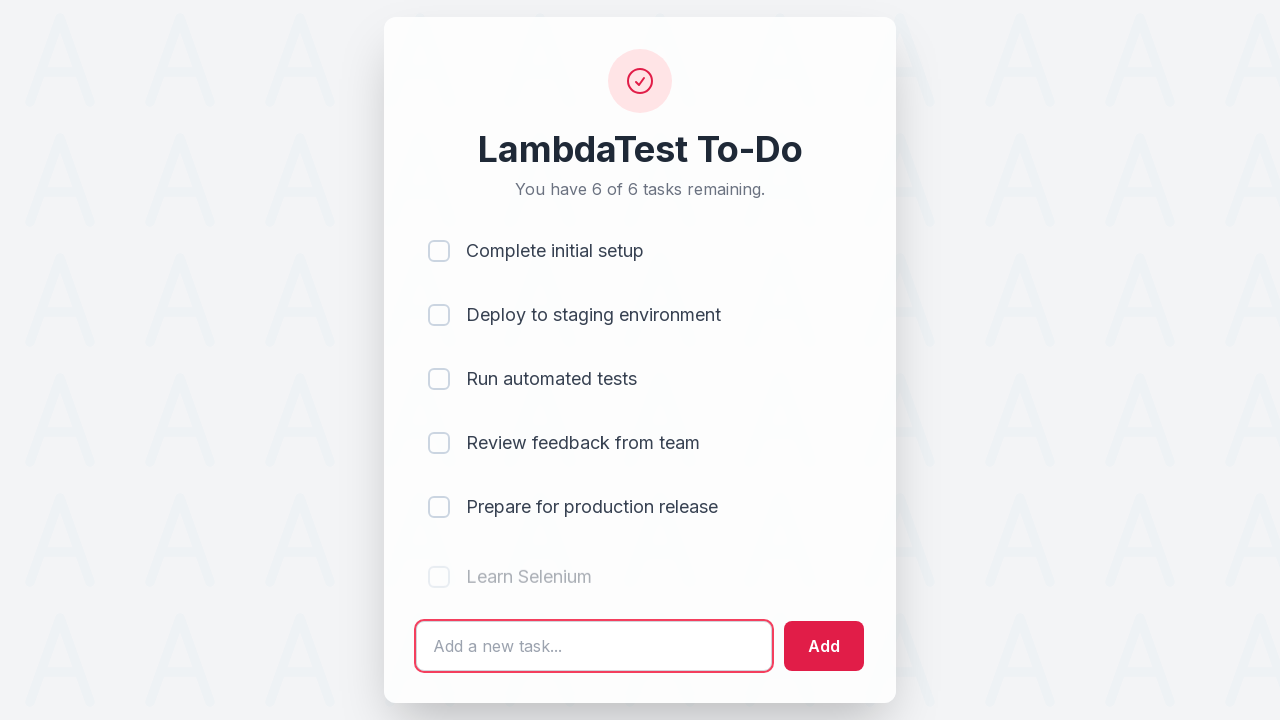

Verified that the new to-do item appears in the list
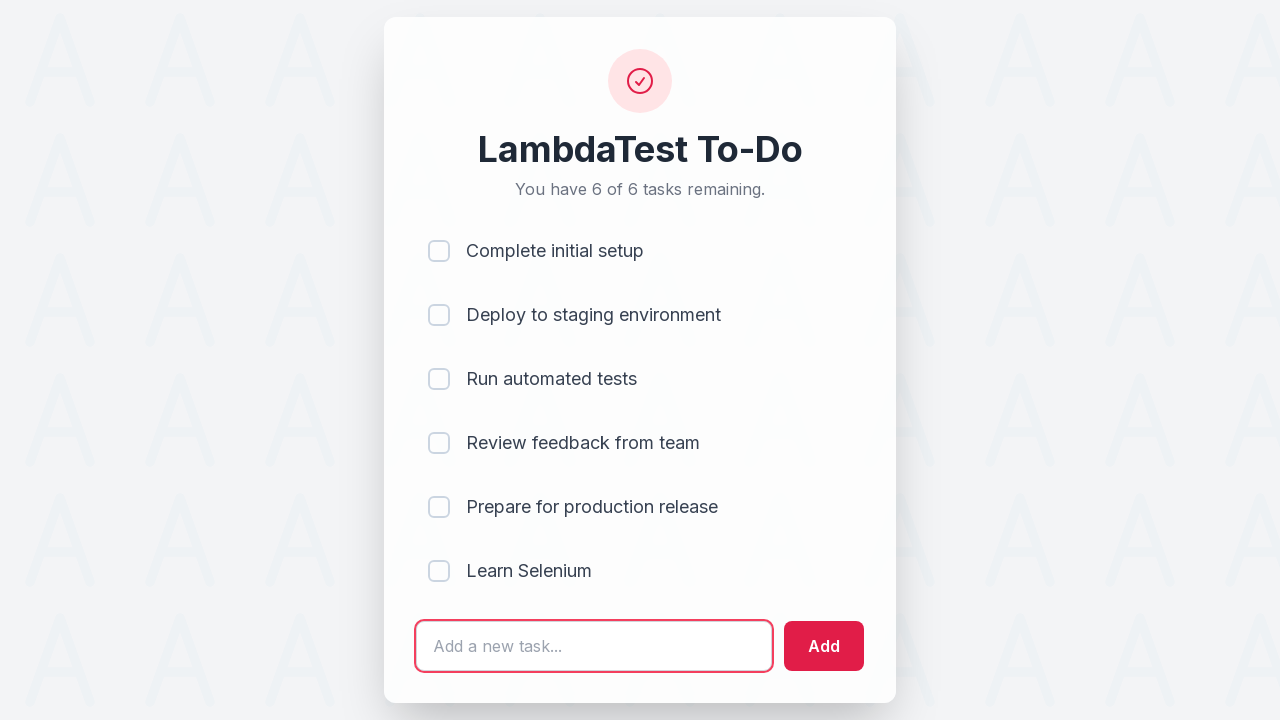

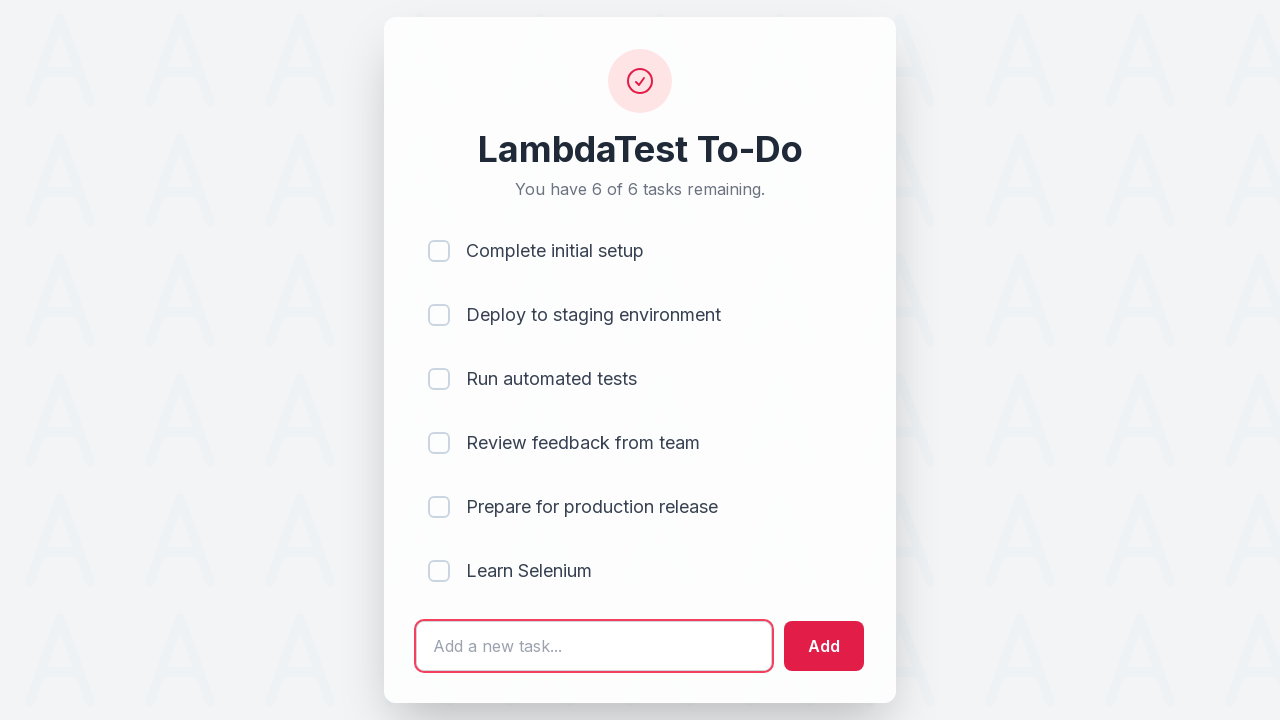